Tests auto-suggest dropdown functionality by typing a partial country name and selecting the matching option "India" from the suggestions list.

Starting URL: https://rahulshettyacademy.com/dropdownsPractise/

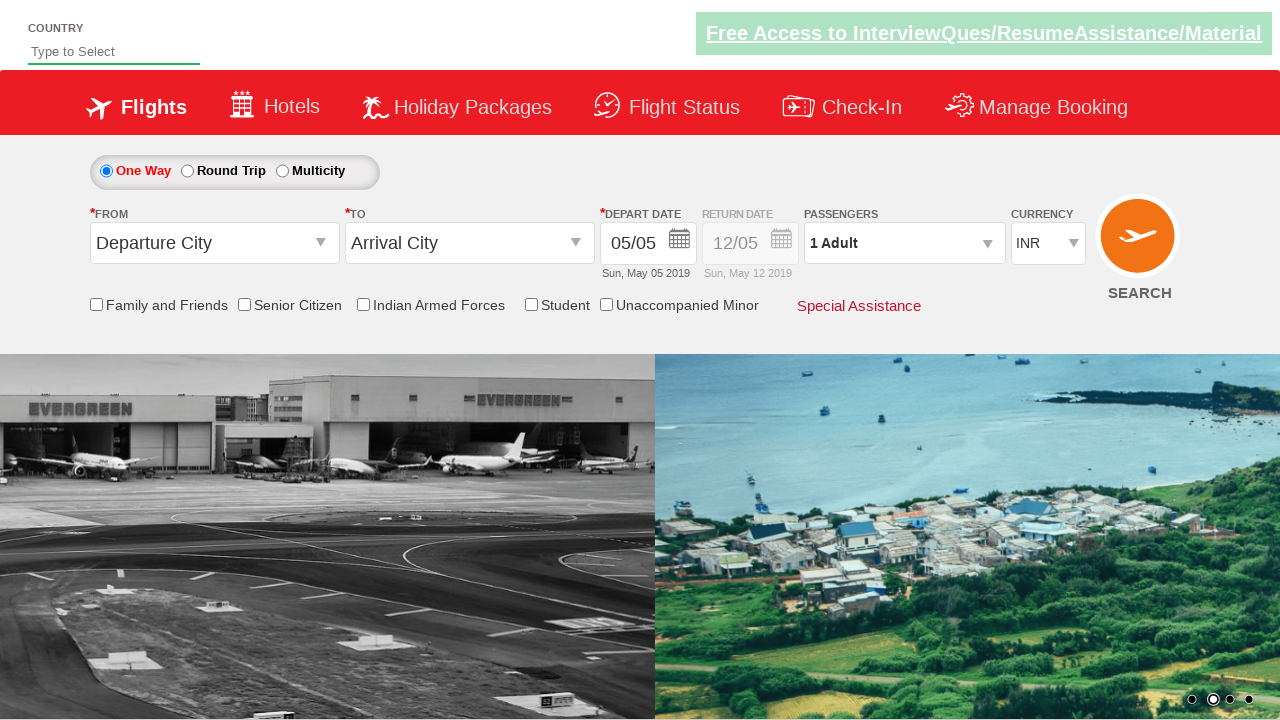

Typed 'ind' into auto-suggest input field on #autosuggest
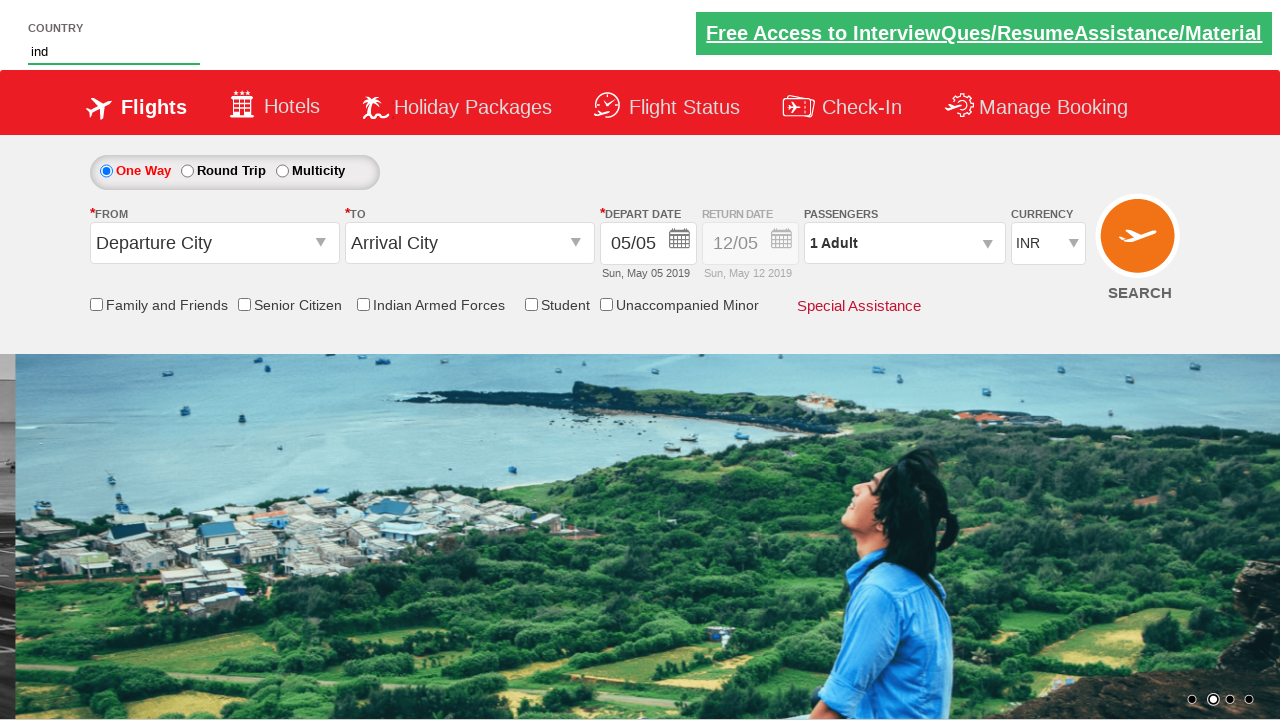

Waited for dropdown suggestions to appear
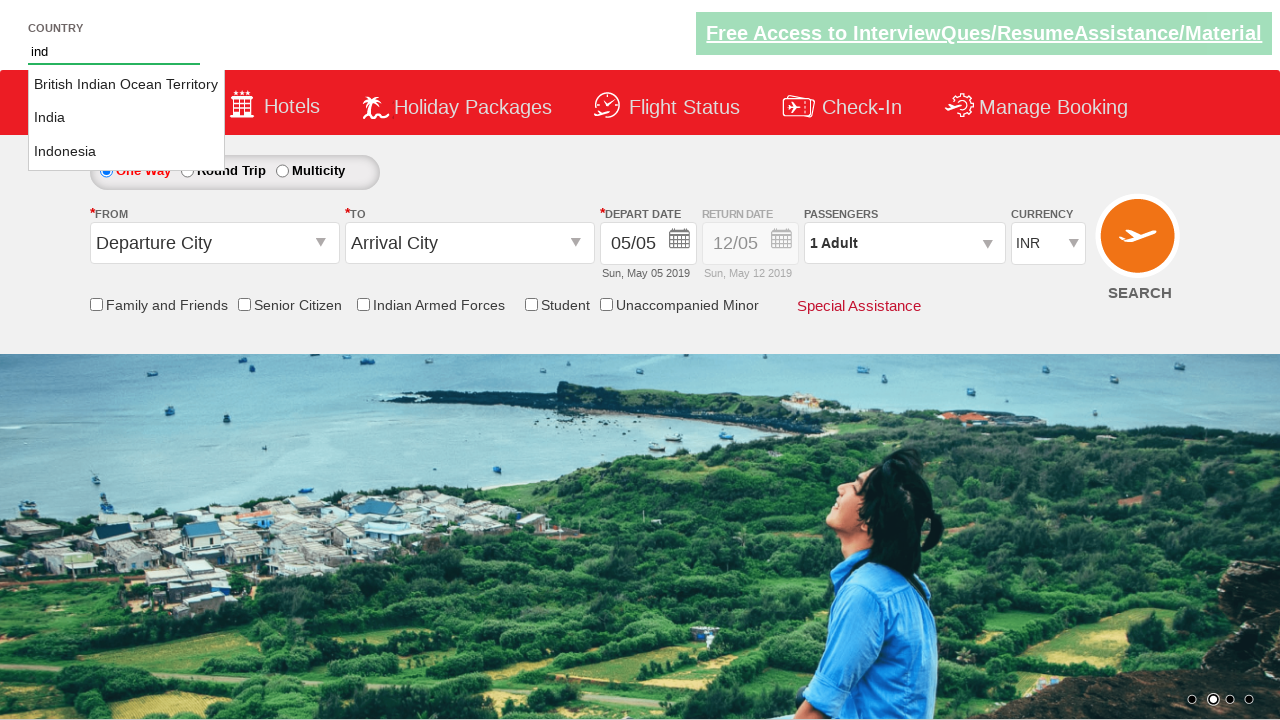

Retrieved all suggestion options from dropdown
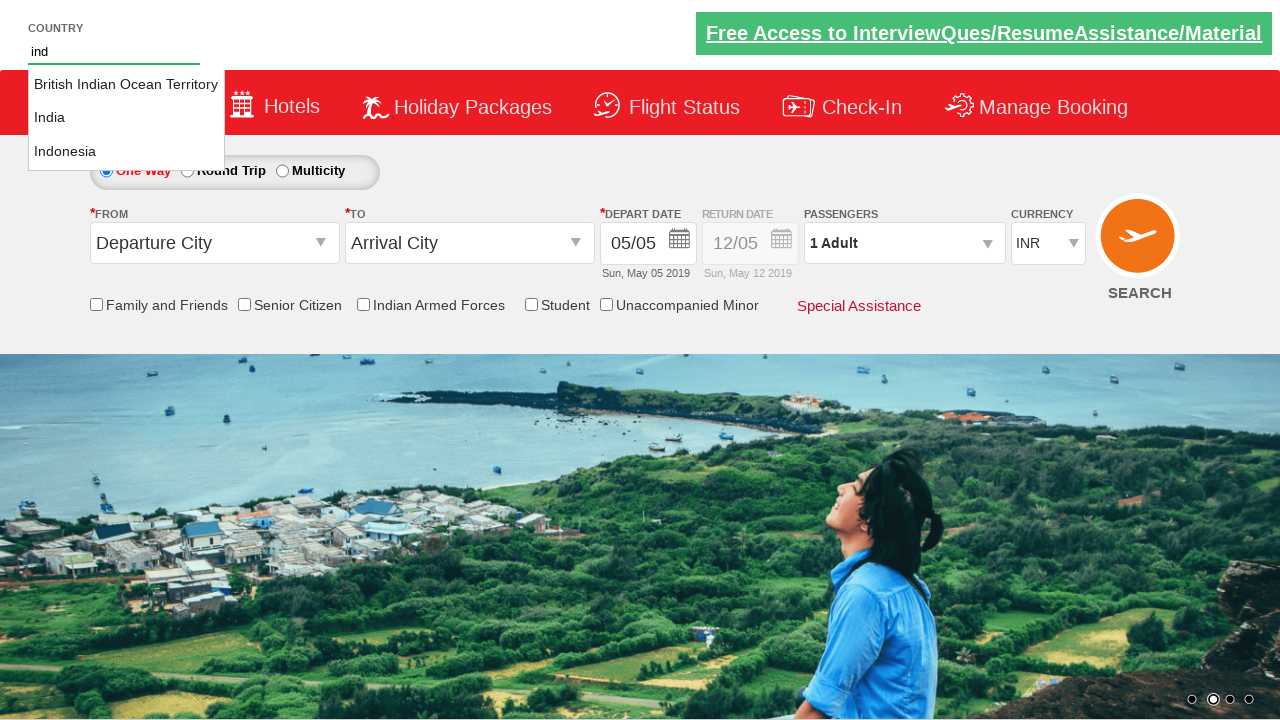

Selected 'India' from dropdown suggestions at (126, 118) on li.ui-menu-item a >> nth=1
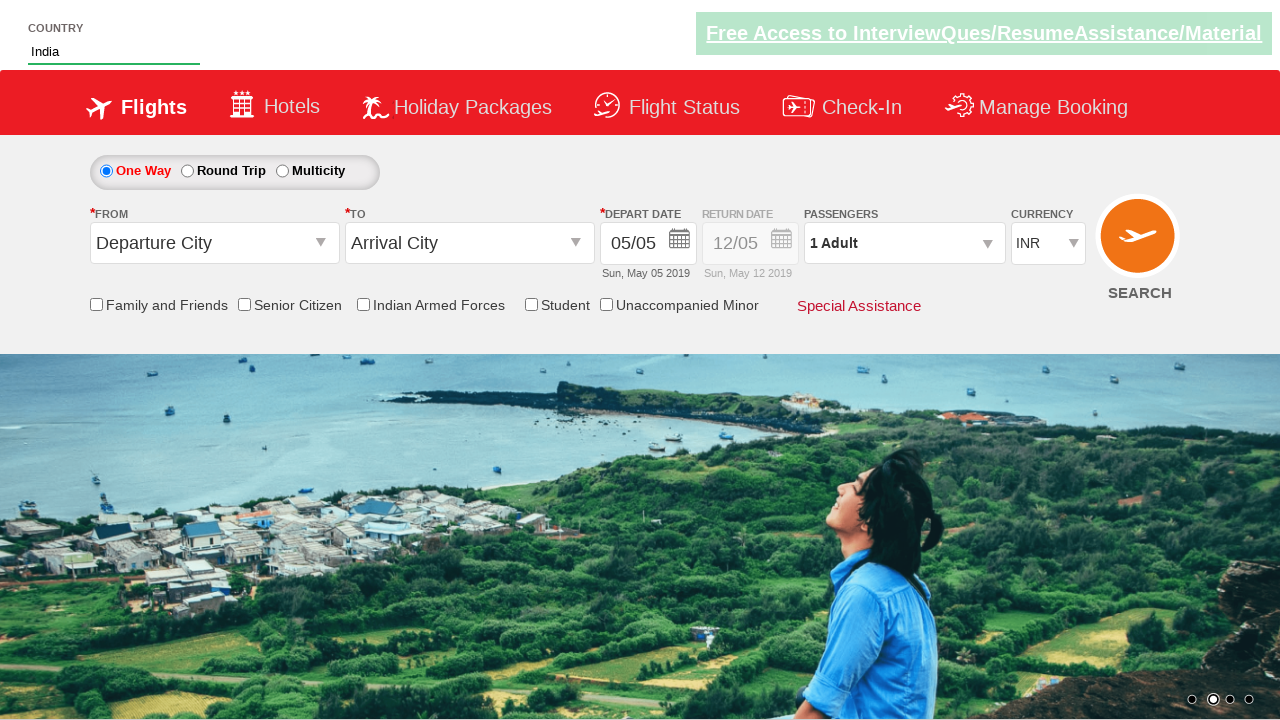

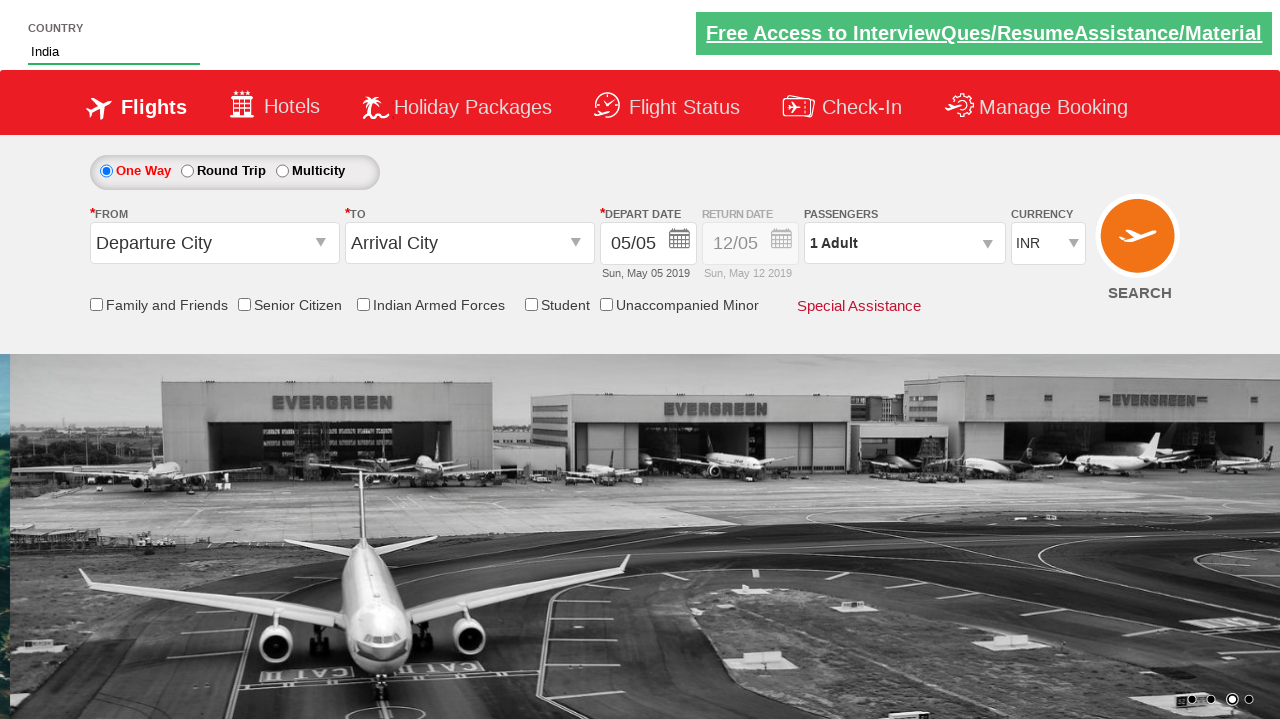